Tests typing into an email input field and verifies the entered value is correctly set

Starting URL: https://example.cypress.io/commands/actions

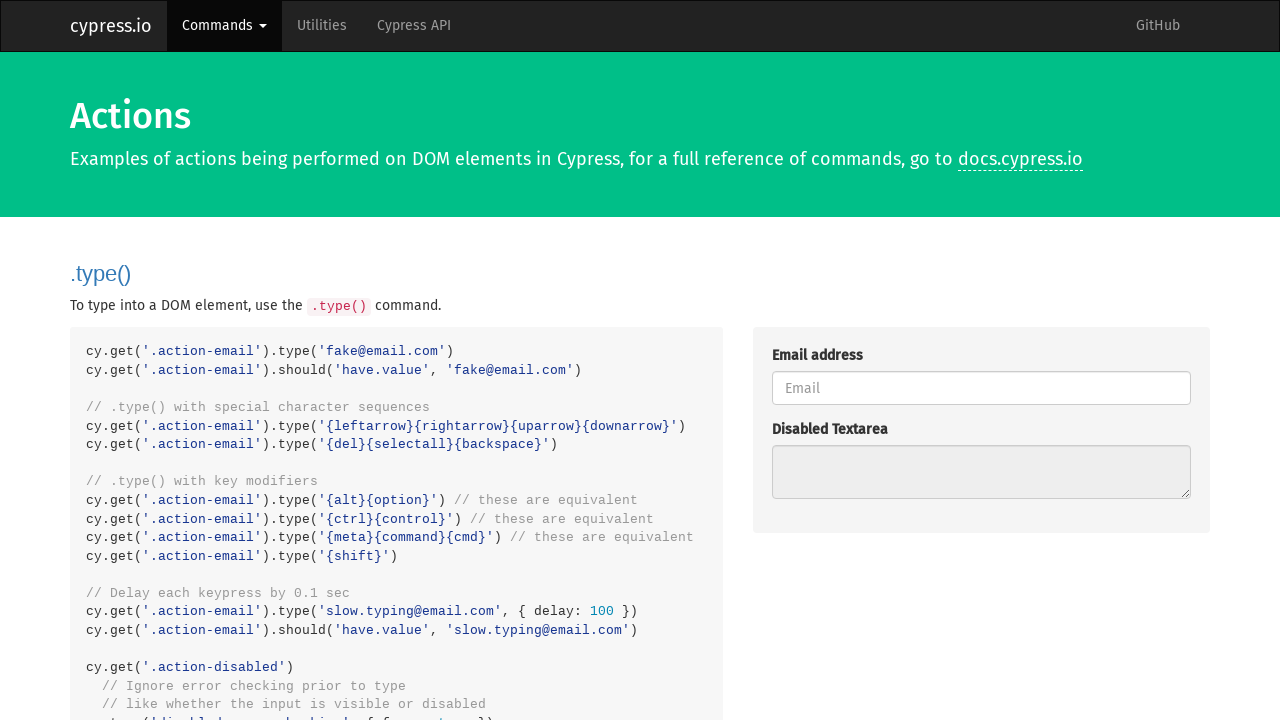

Filled email input field with 'test@test.com' on .action-email
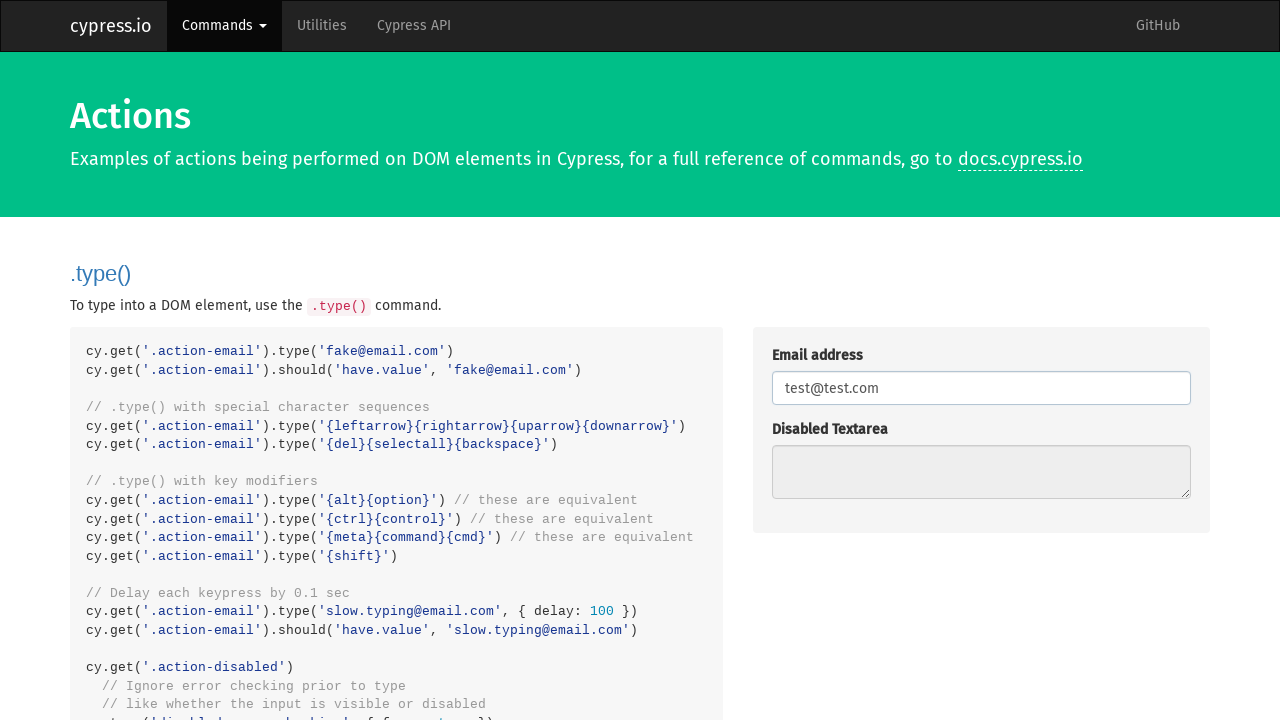

Retrieved email input field value
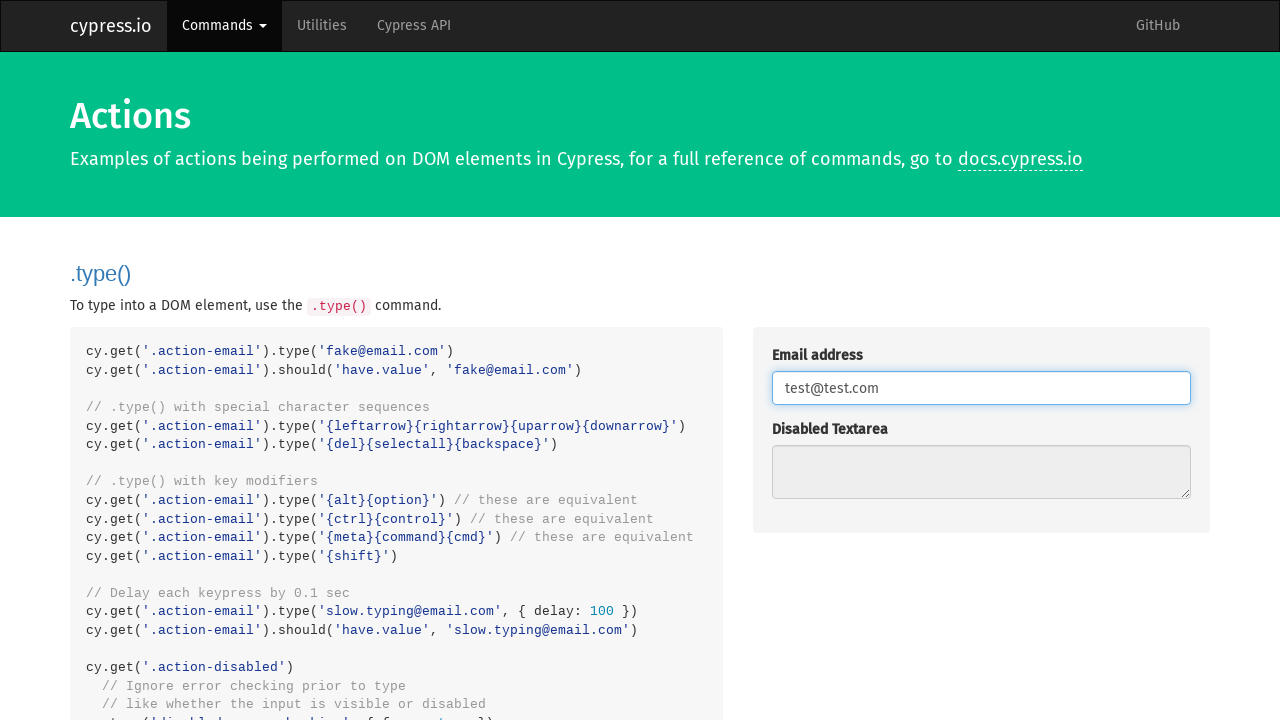

Verified email input value equals 'test@test.com'
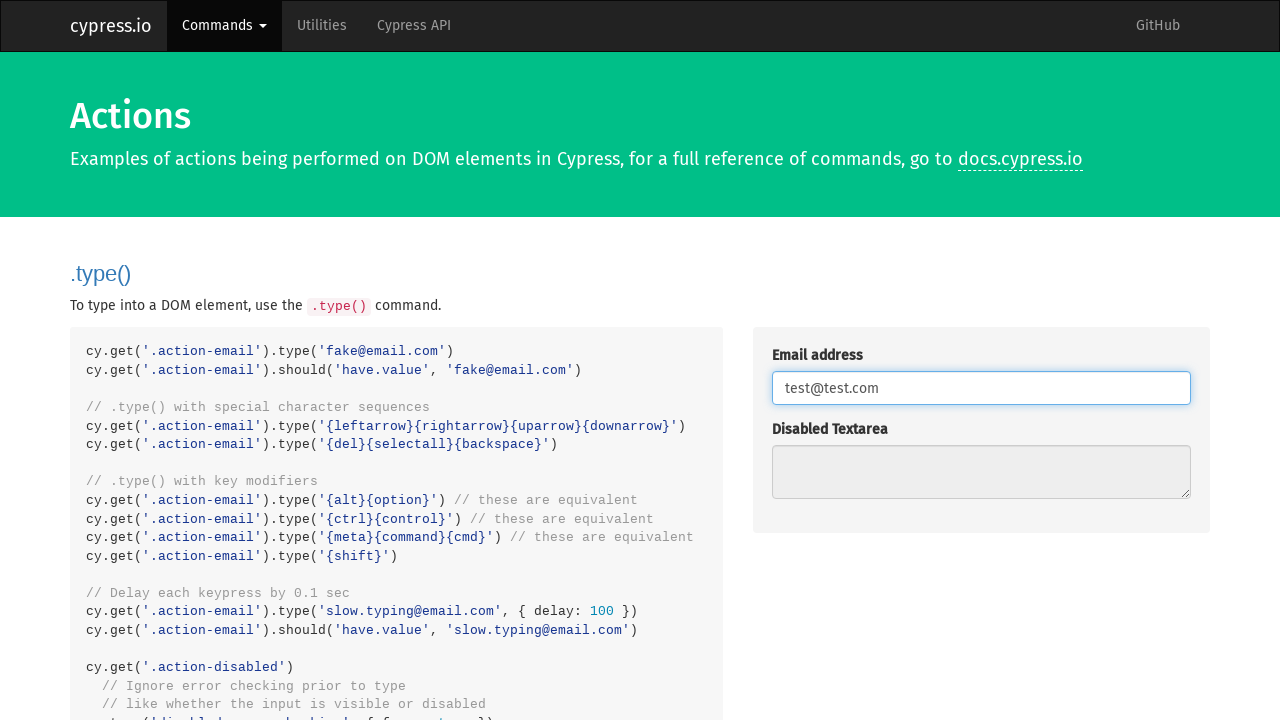

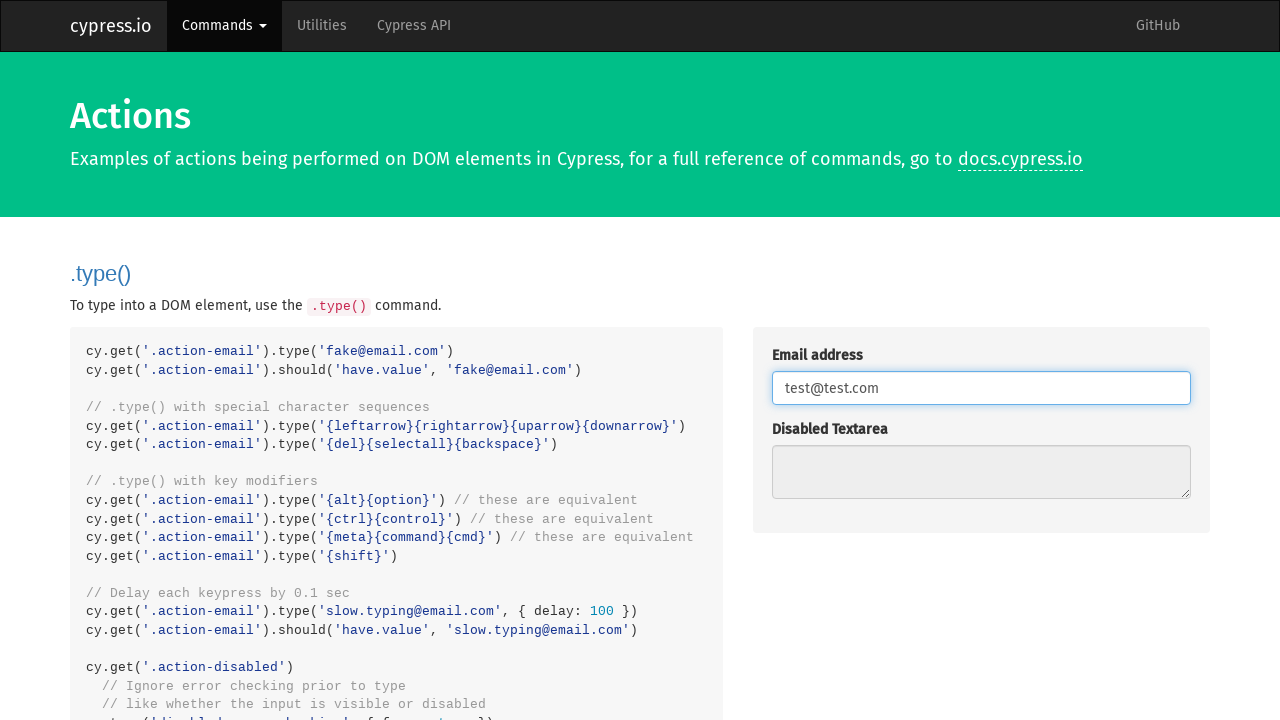